Tests a practice form by filling out personal information including name, email, gender, phone, date of birth, subjects, hobbies, file upload, address, and state/city selection, then submitting and verifying the confirmation modal.

Starting URL: https://demoqa.com/automation-practice-form

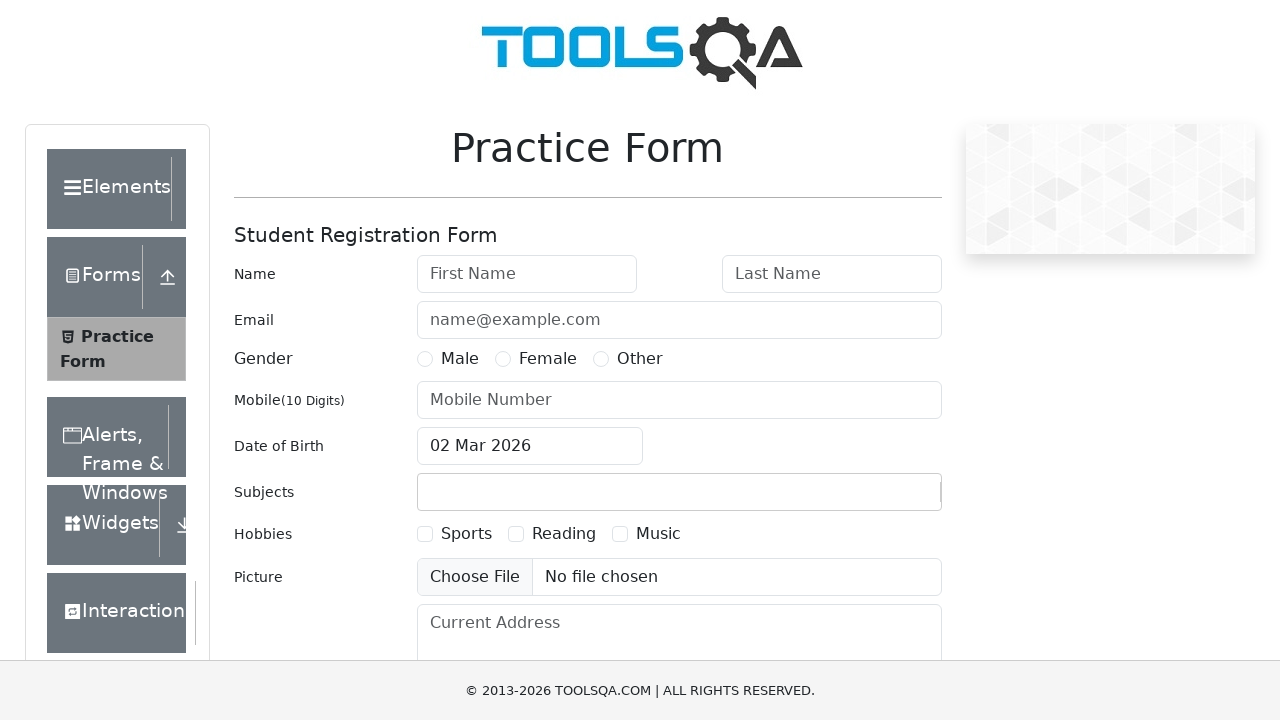

Filled first name field with 'Rustam' on #firstName
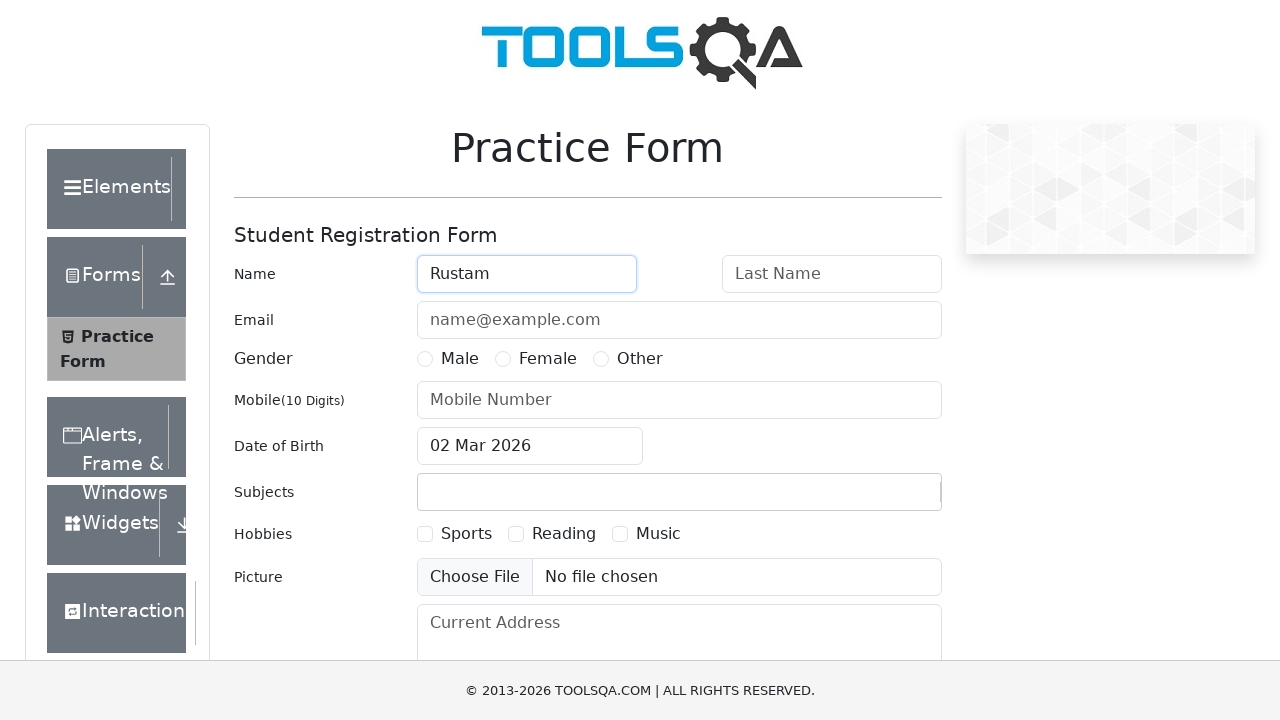

Filled last name field with 'Nagaev' on #lastName
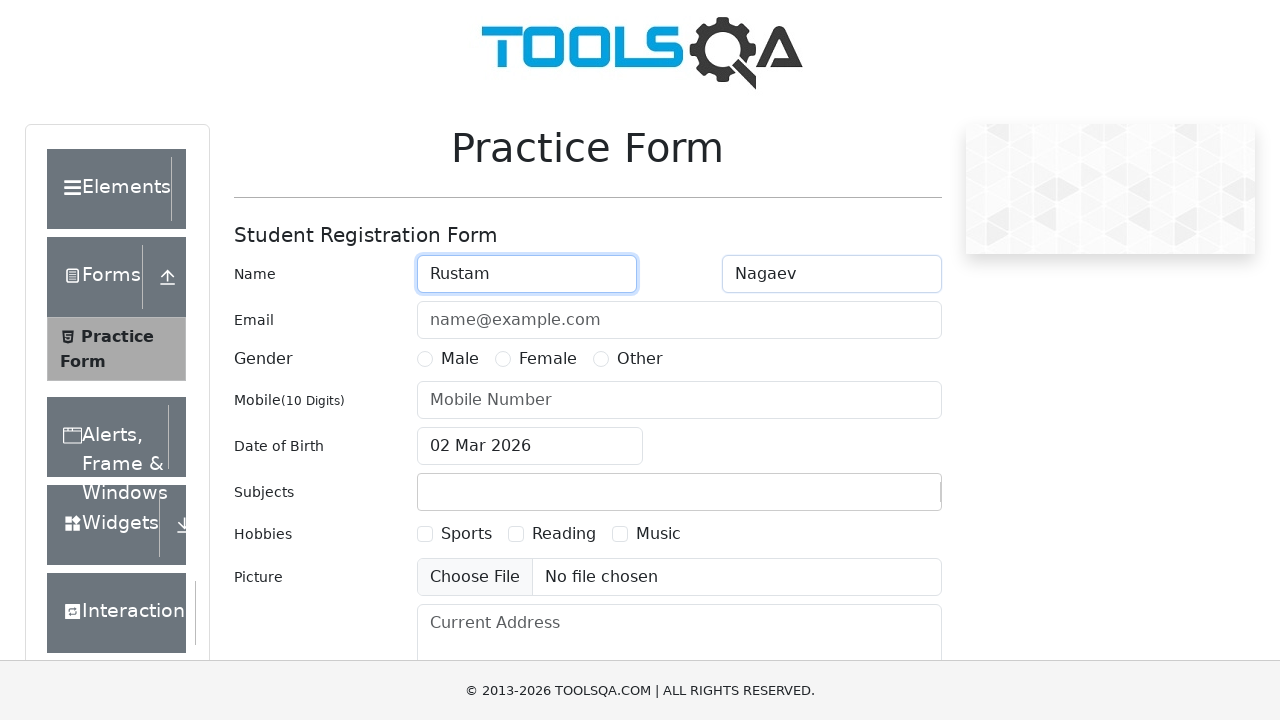

Filled email field with 'rustik@test.com' on #userEmail
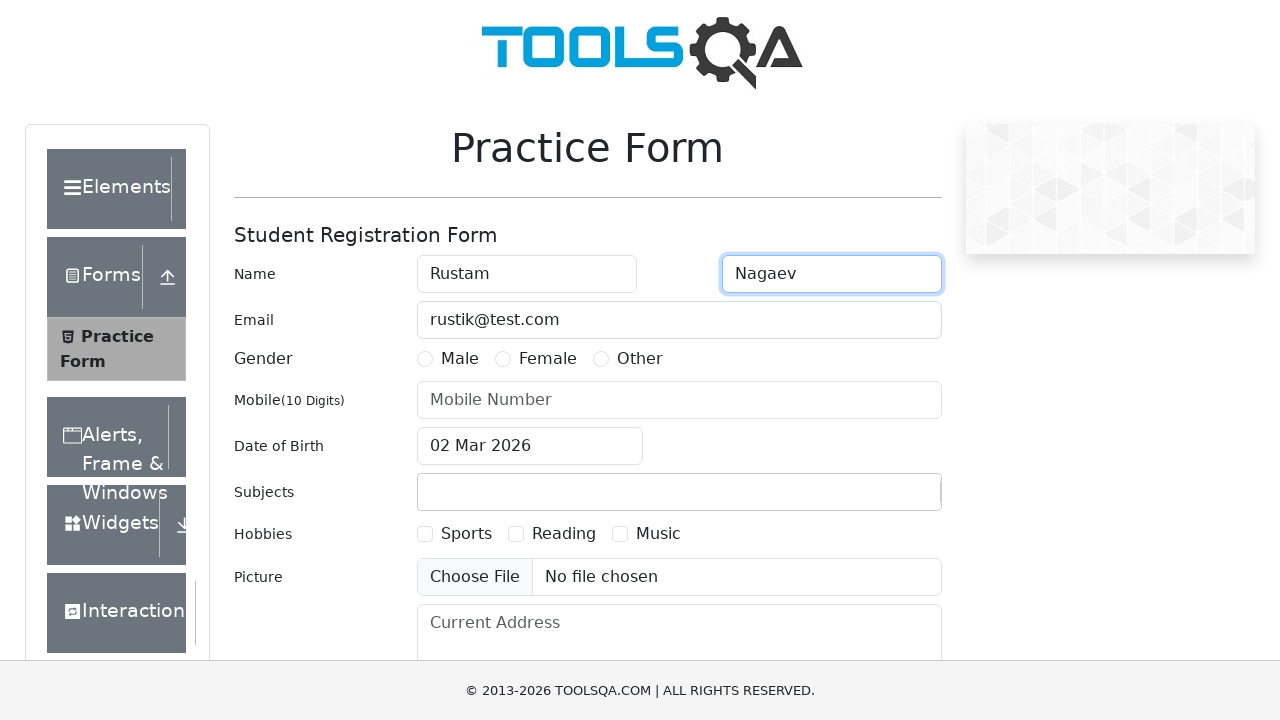

Selected gender option (Male) at (460, 359) on label[for='gender-radio-1']
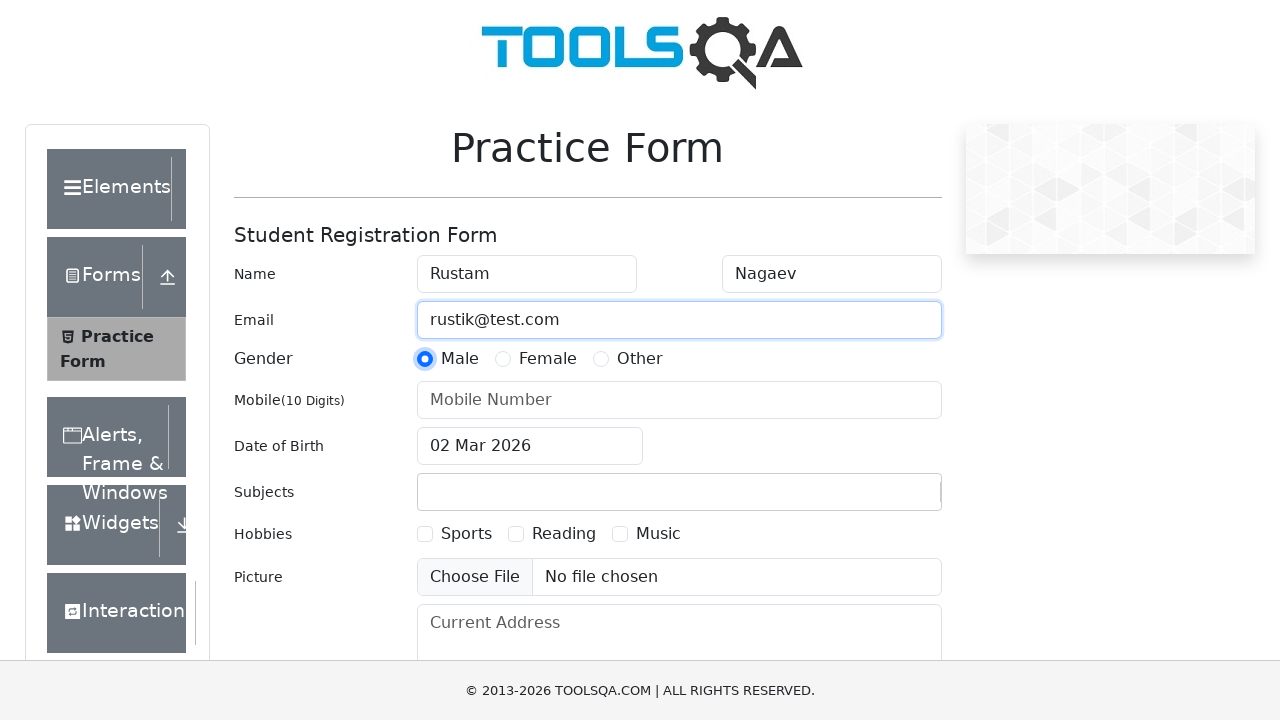

Filled phone number field with '1234567890' on #userNumber
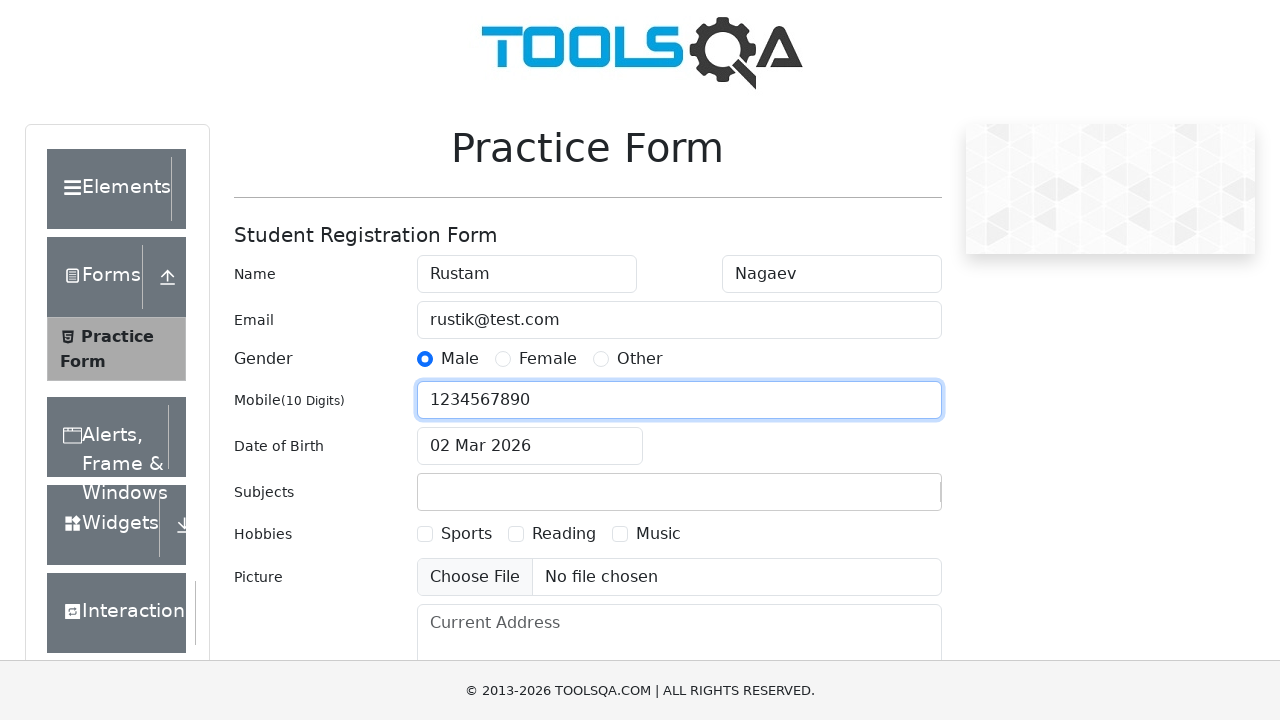

Clicked date of birth input field at (530, 446) on #dateOfBirthInput
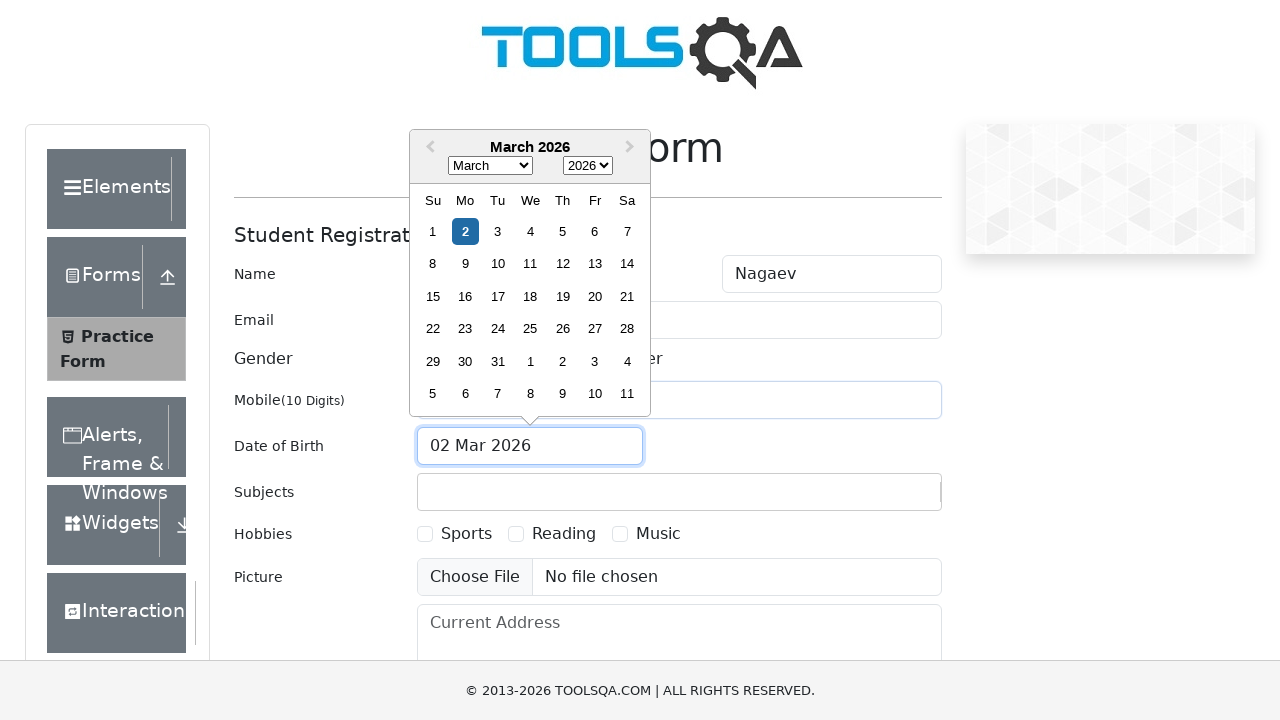

Filled date of birth with '06 May 1990' on #dateOfBirthInput
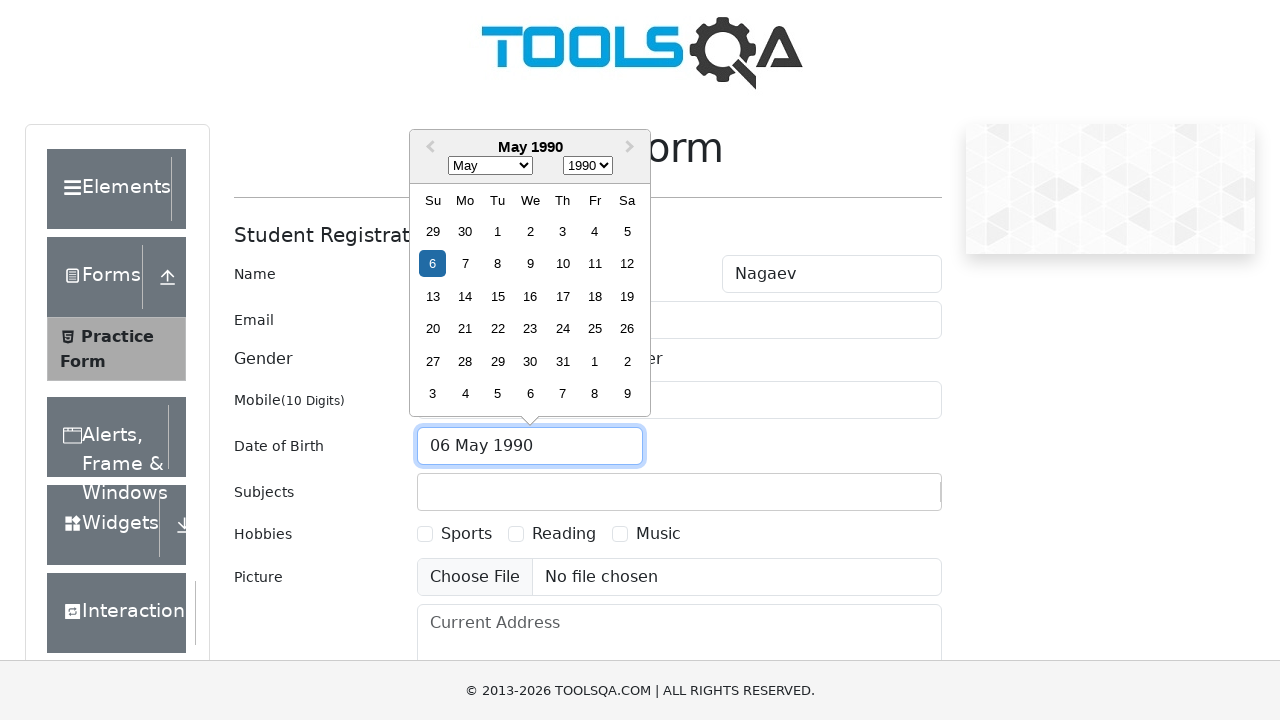

Pressed Enter to confirm date of birth on #dateOfBirthInput
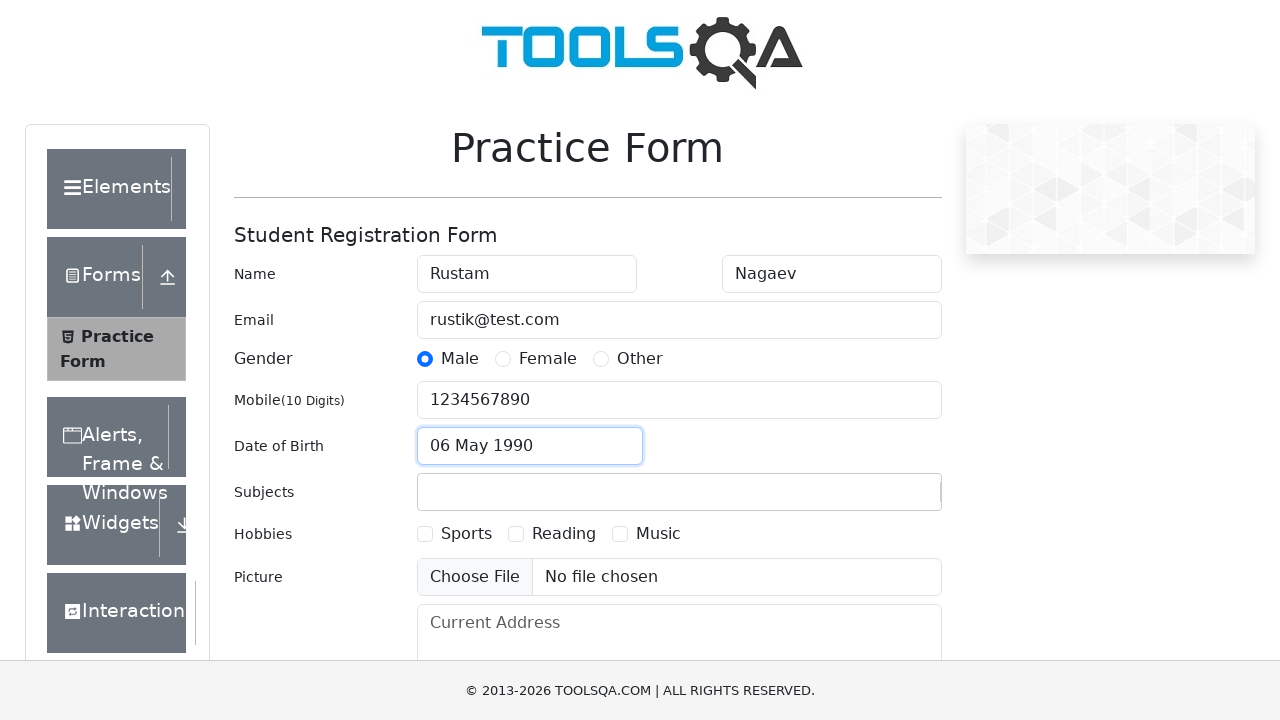

Filled subjects field with 'Maths' on #subjectsInput
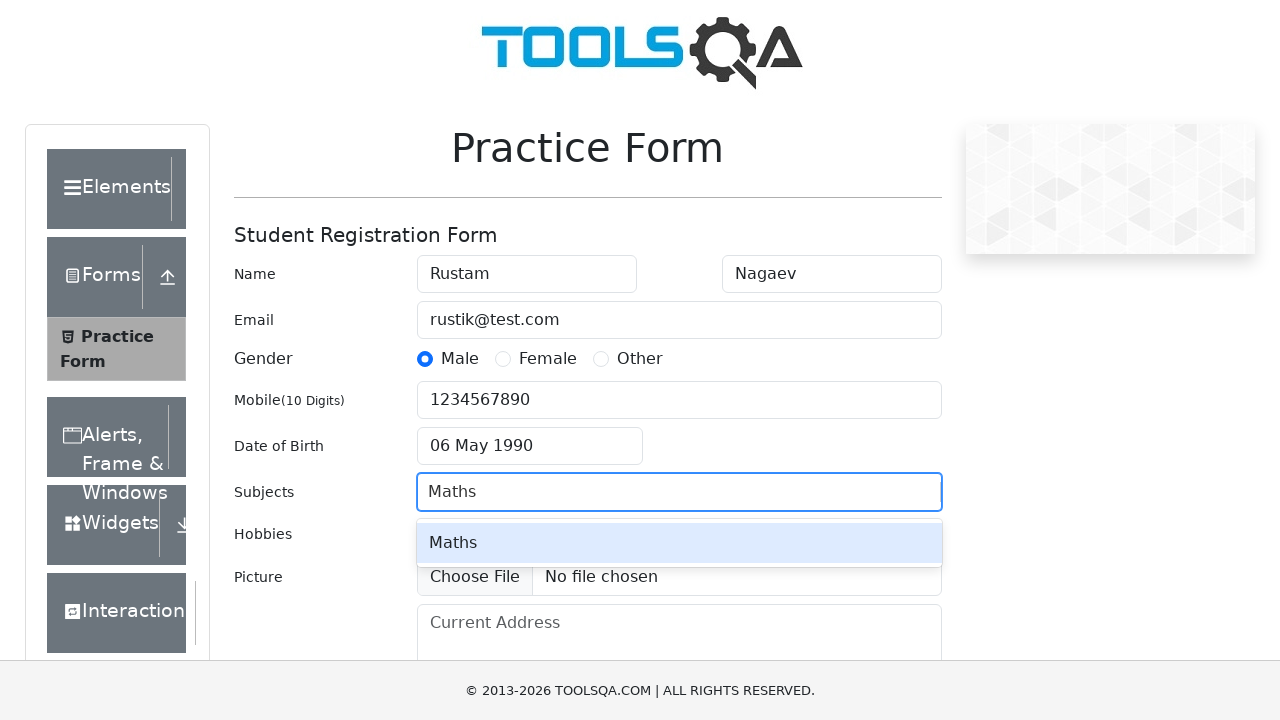

Pressed Enter to add Maths subject on #subjectsInput
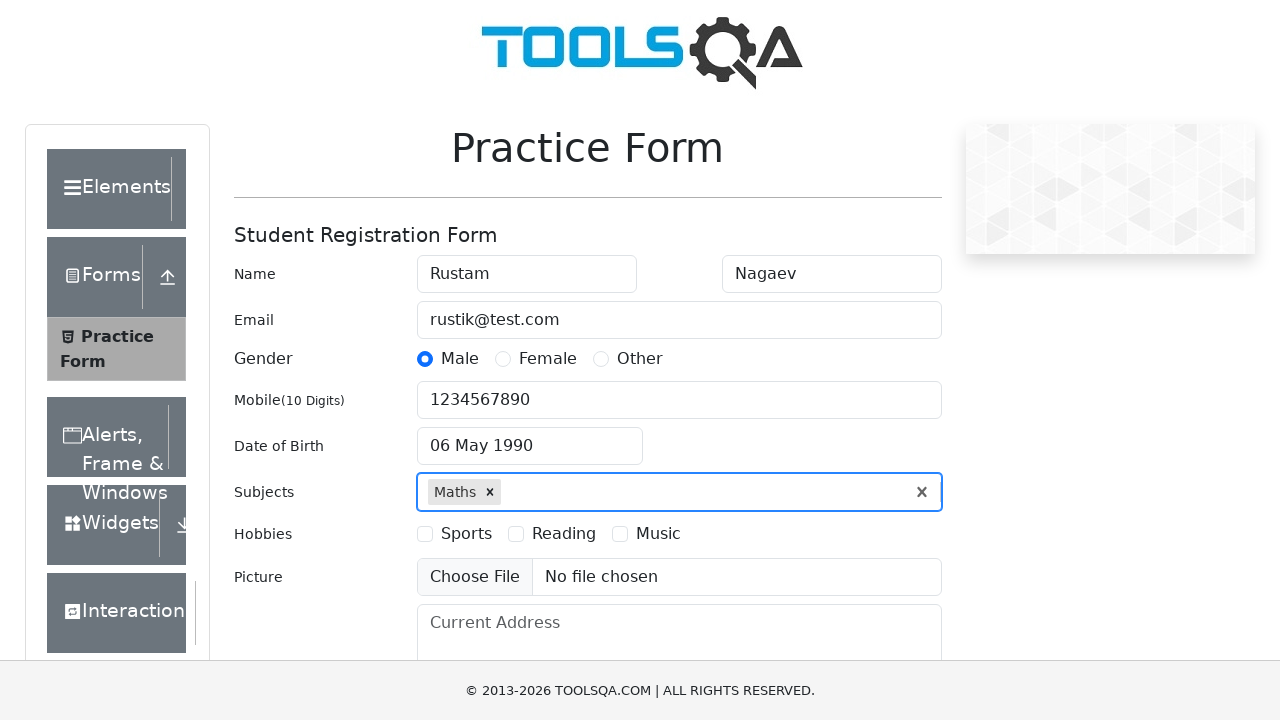

Selected hobbies checkbox (Sports) at (466, 534) on label[for='hobbies-checkbox-1']
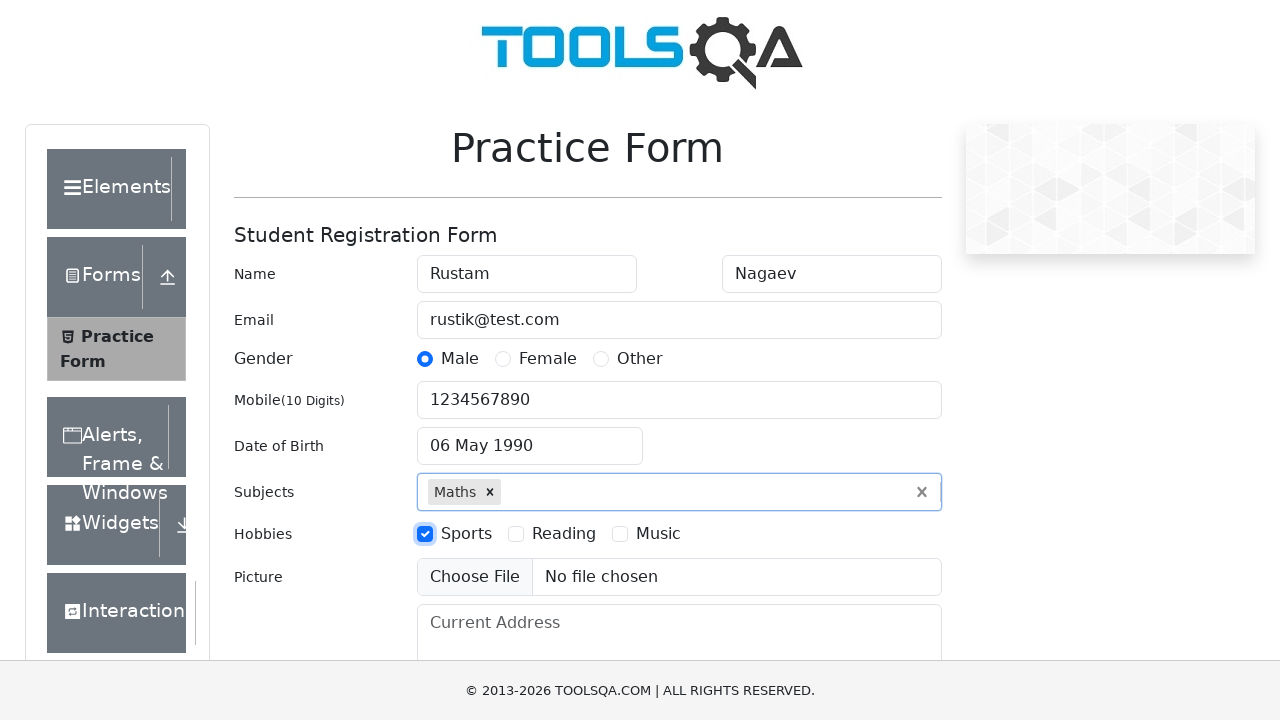

Uploaded picture file
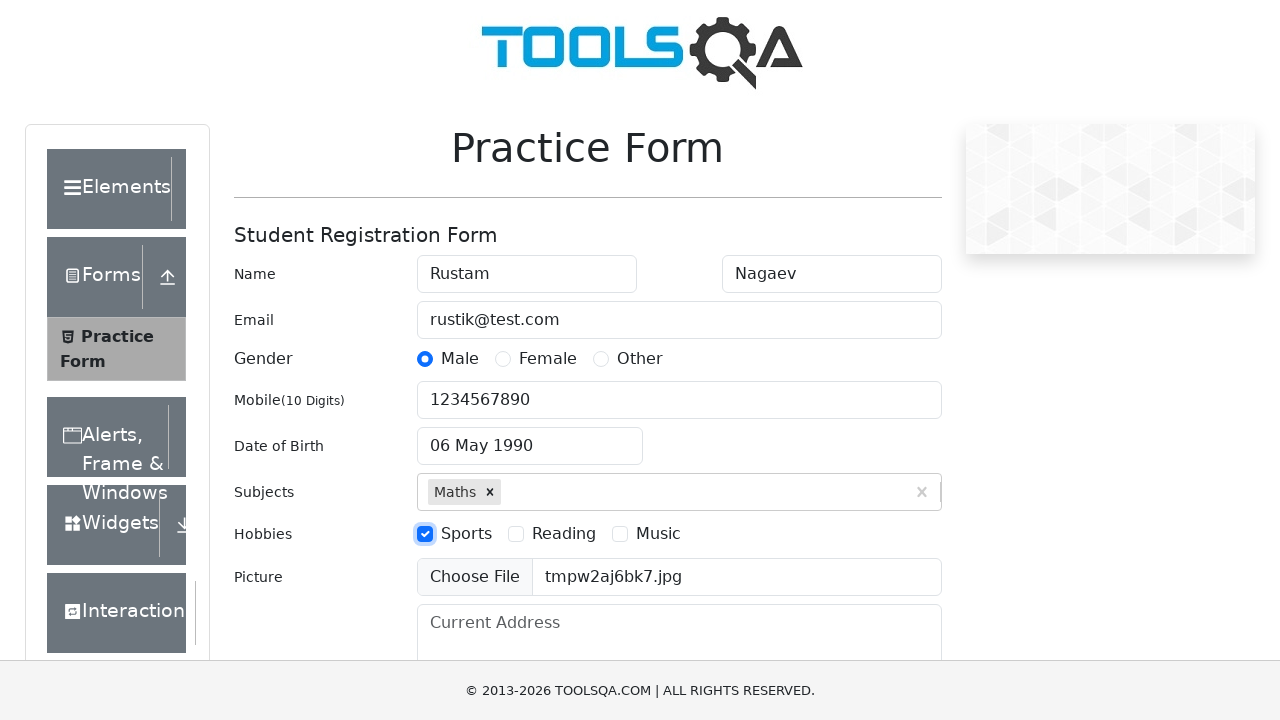

Filled address field with '1234 Elm Street' on #currentAddress
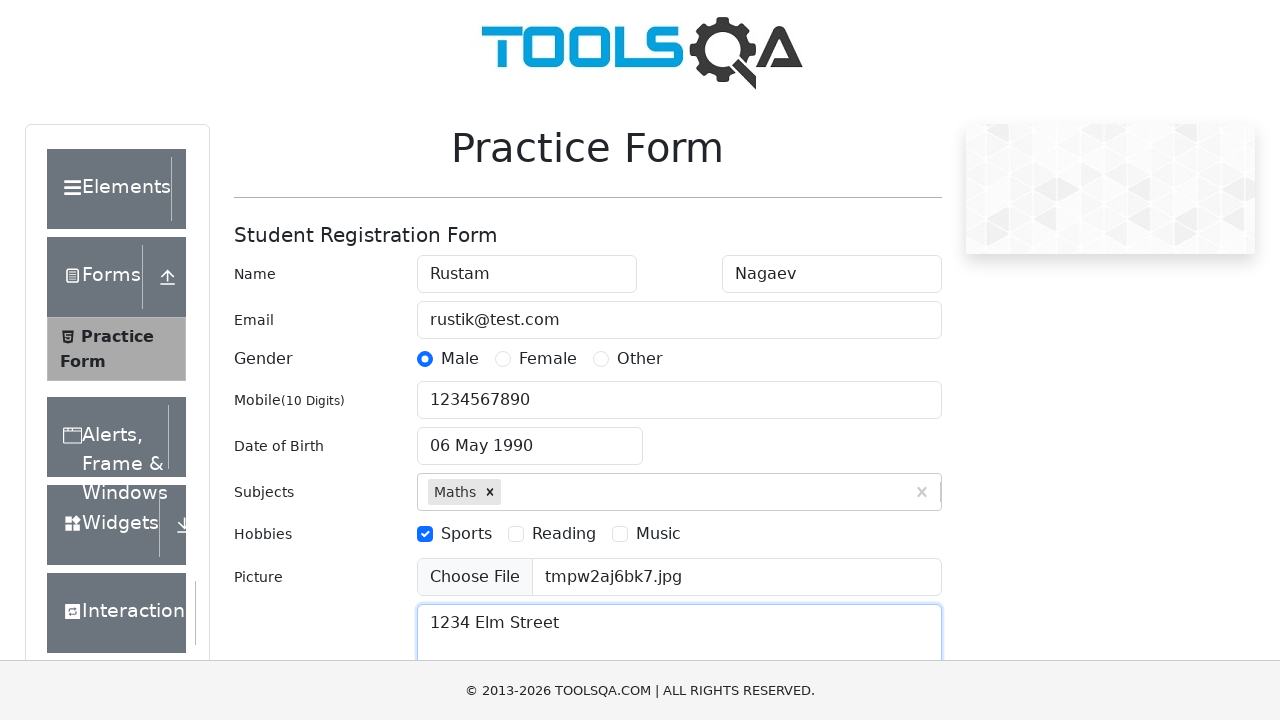

Clicked state dropdown at (527, 437) on #state
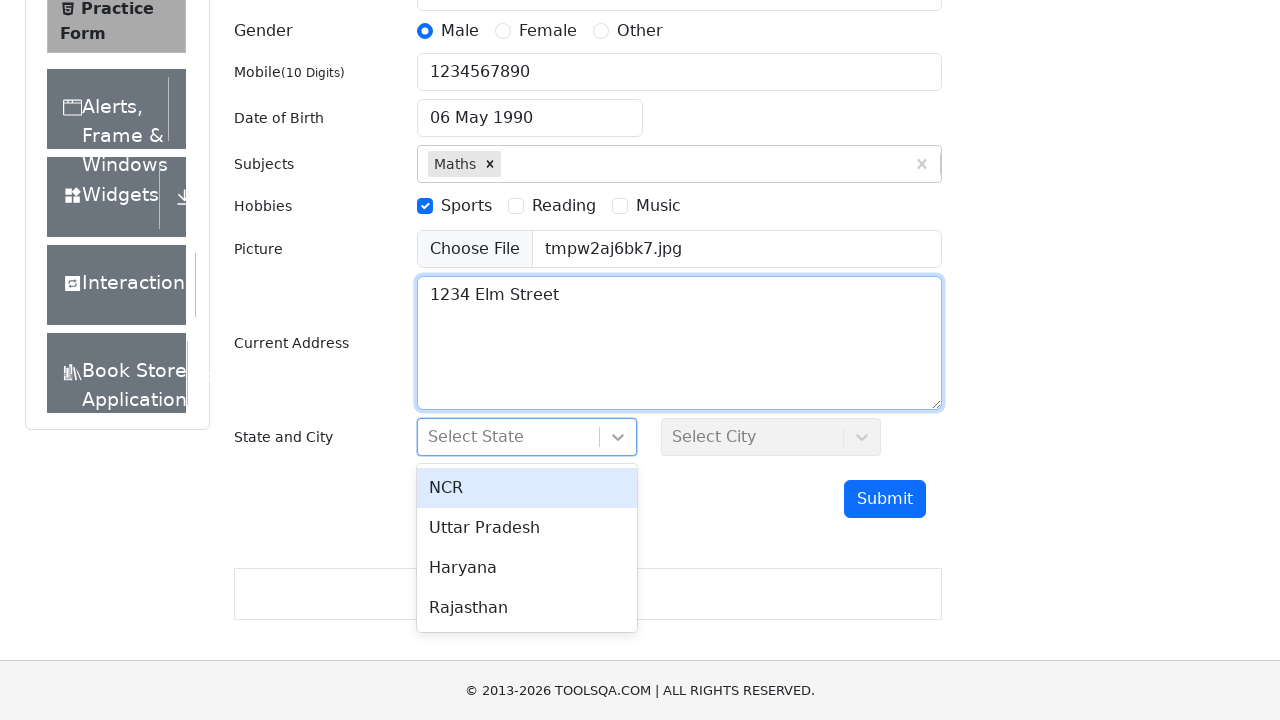

Filled state search field with 'NCR' on #react-select-3-input
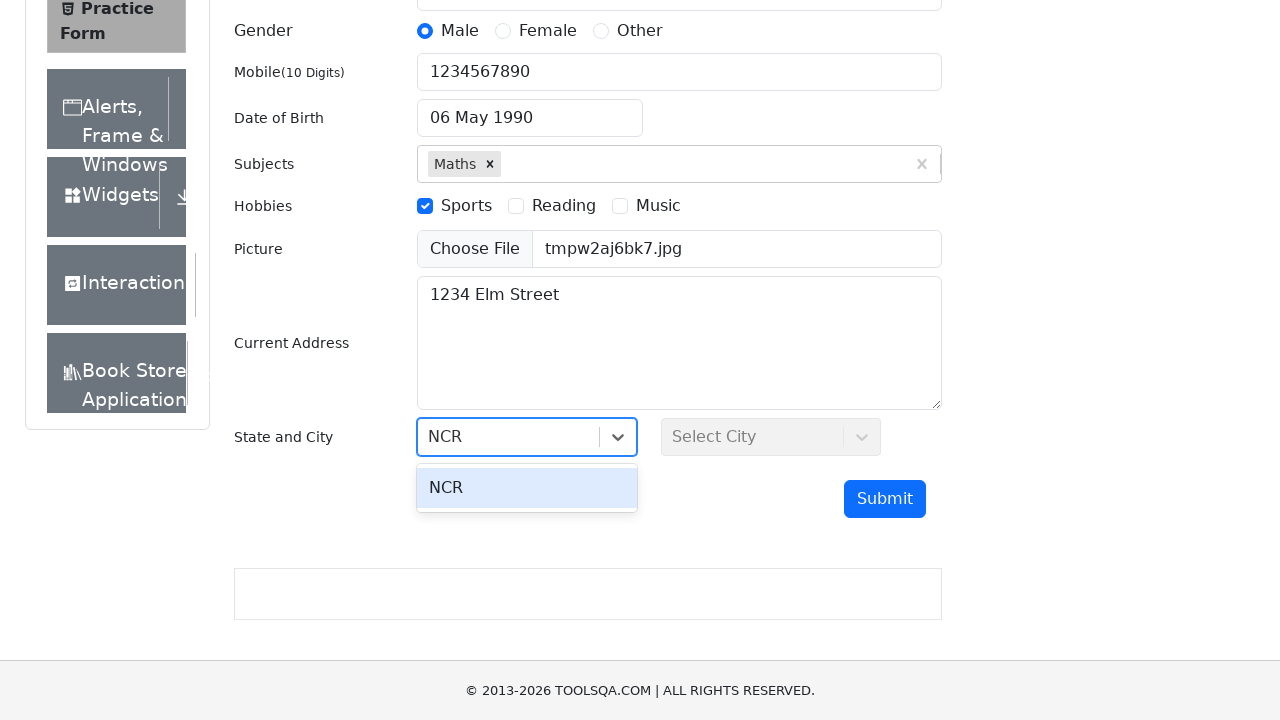

Pressed Enter to select NCR state on #react-select-3-input
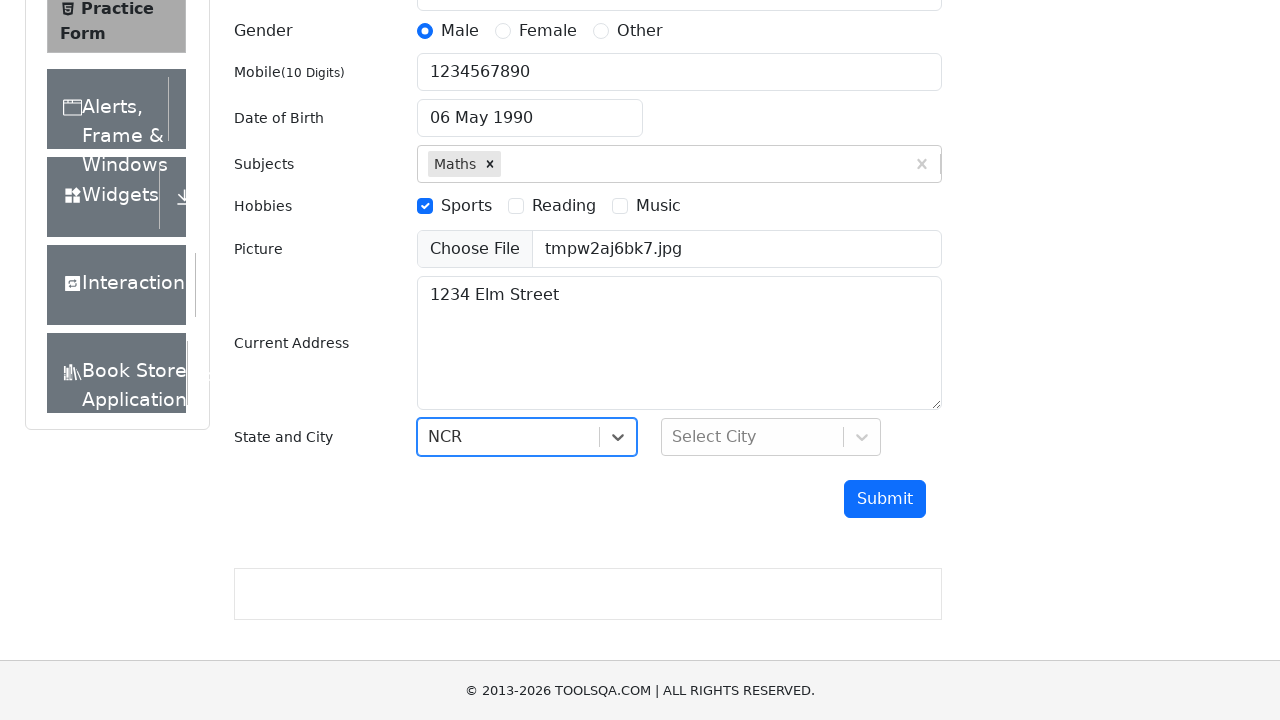

Clicked city dropdown at (771, 437) on #city
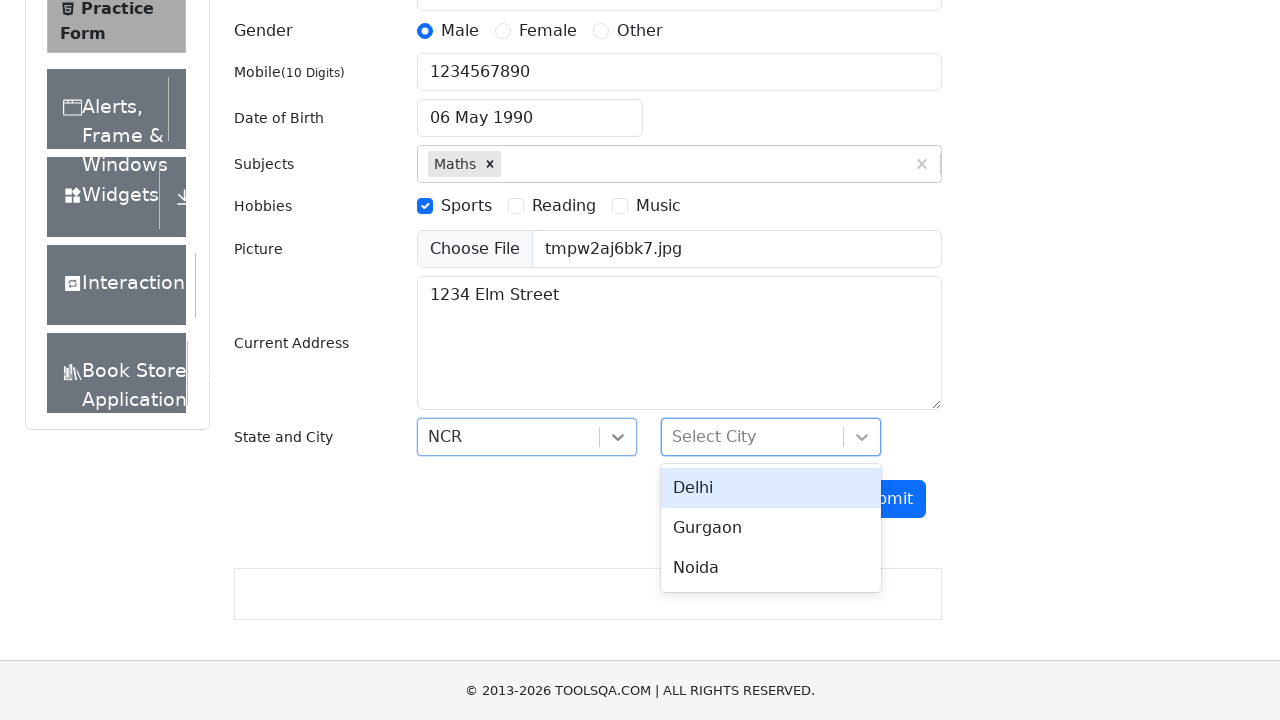

Filled city search field with 'Delhi' on #react-select-4-input
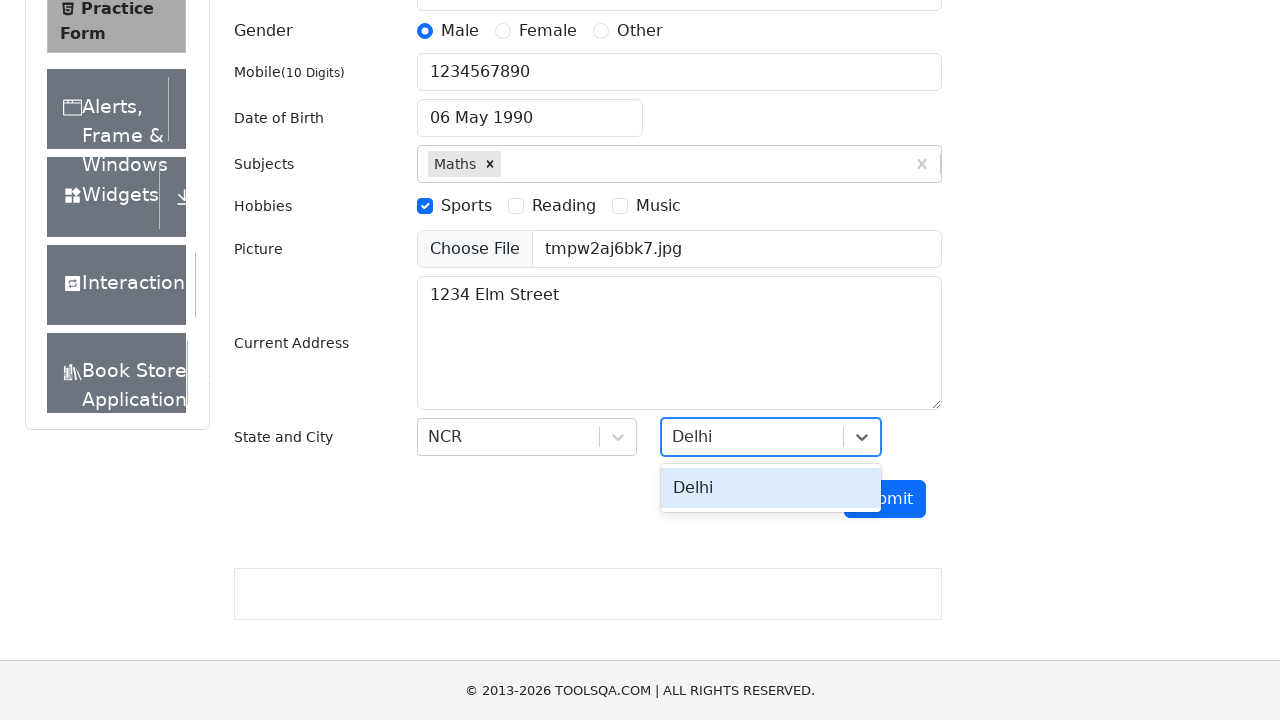

Pressed Enter to select Delhi city on #react-select-4-input
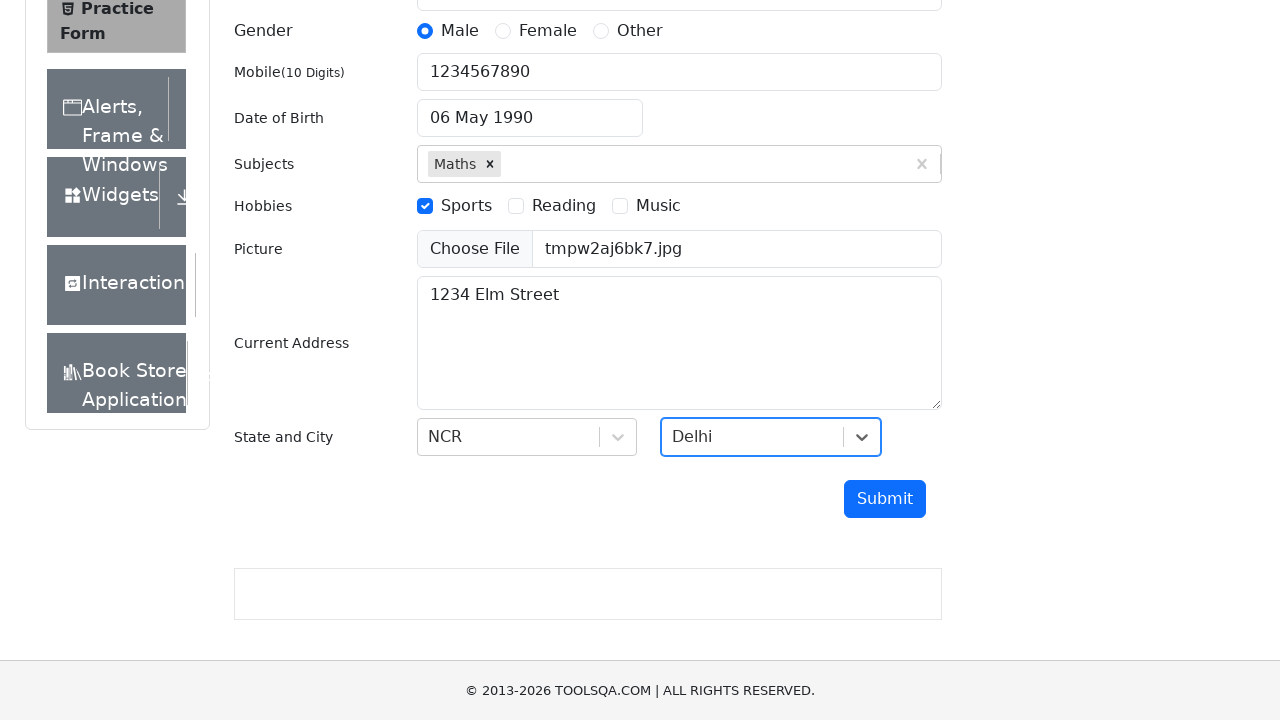

Clicked submit button to submit the form at (885, 499) on #submit
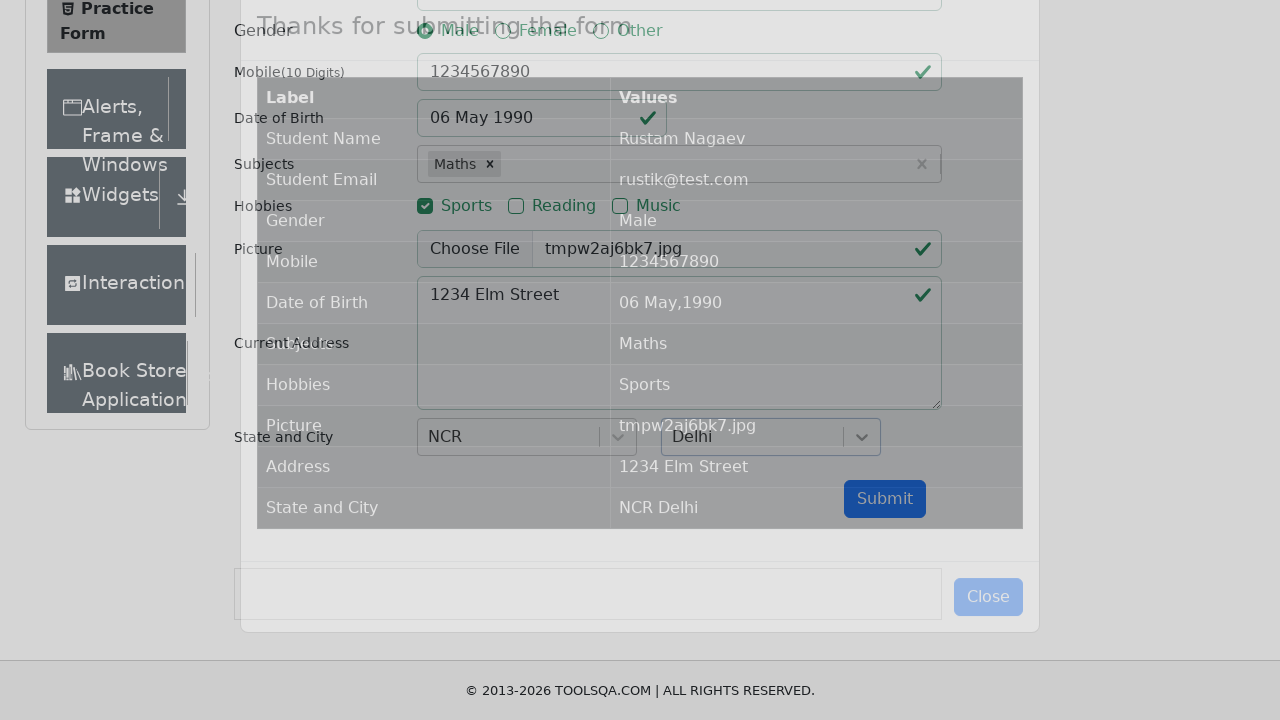

Confirmation modal appeared successfully
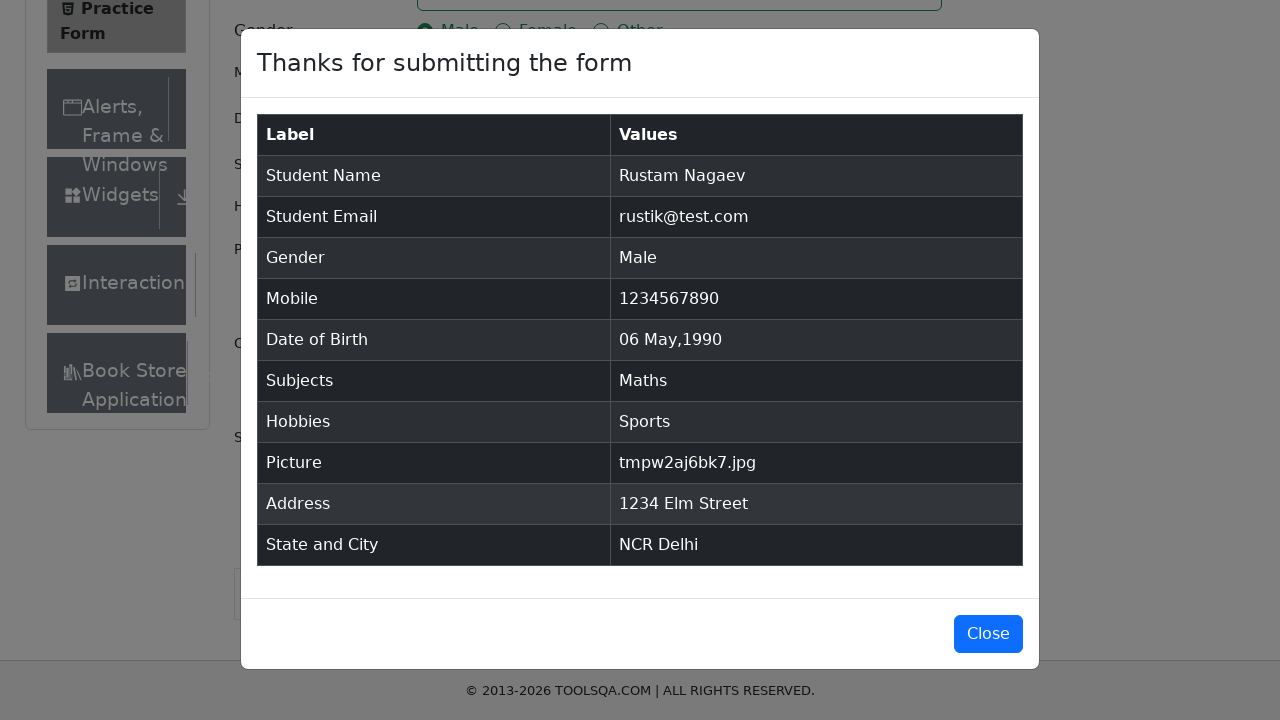

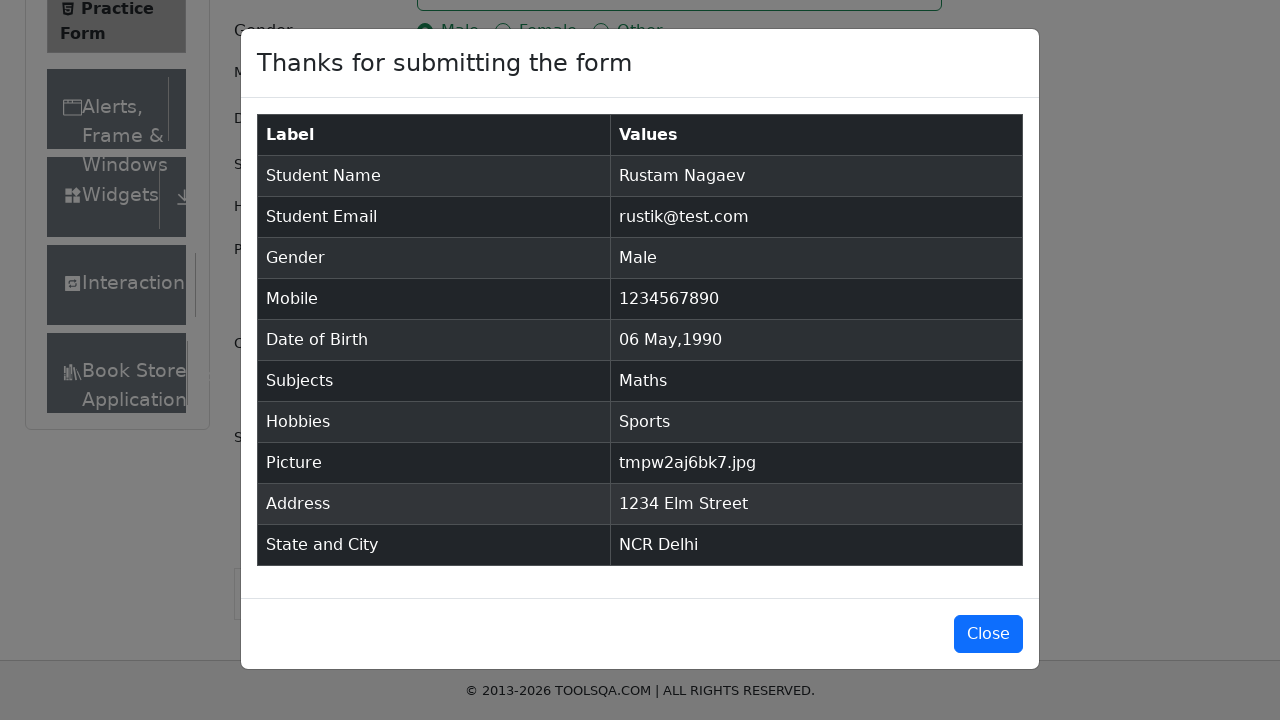